Tests JavaScript alert handling by clicking a button that triggers an alert and then accepting the alert dialog

Starting URL: https://the-internet.herokuapp.com/javascript_alerts

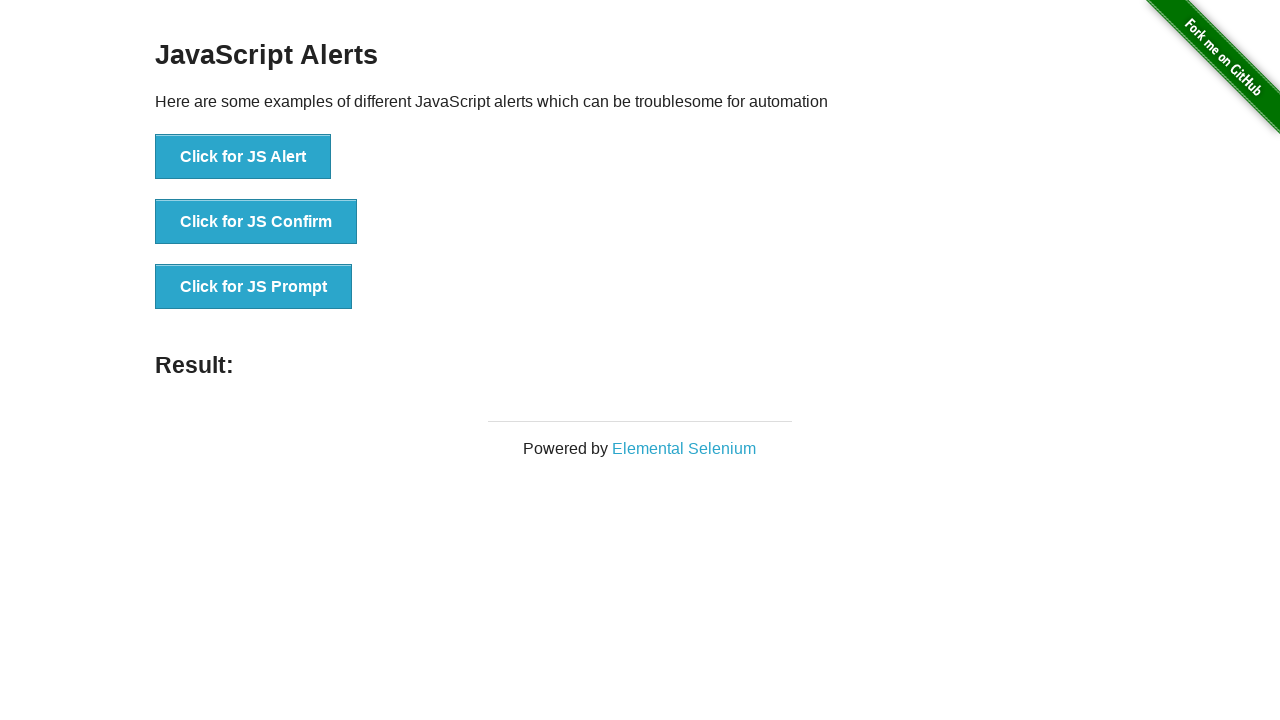

Set up dialog handler to accept JavaScript alerts
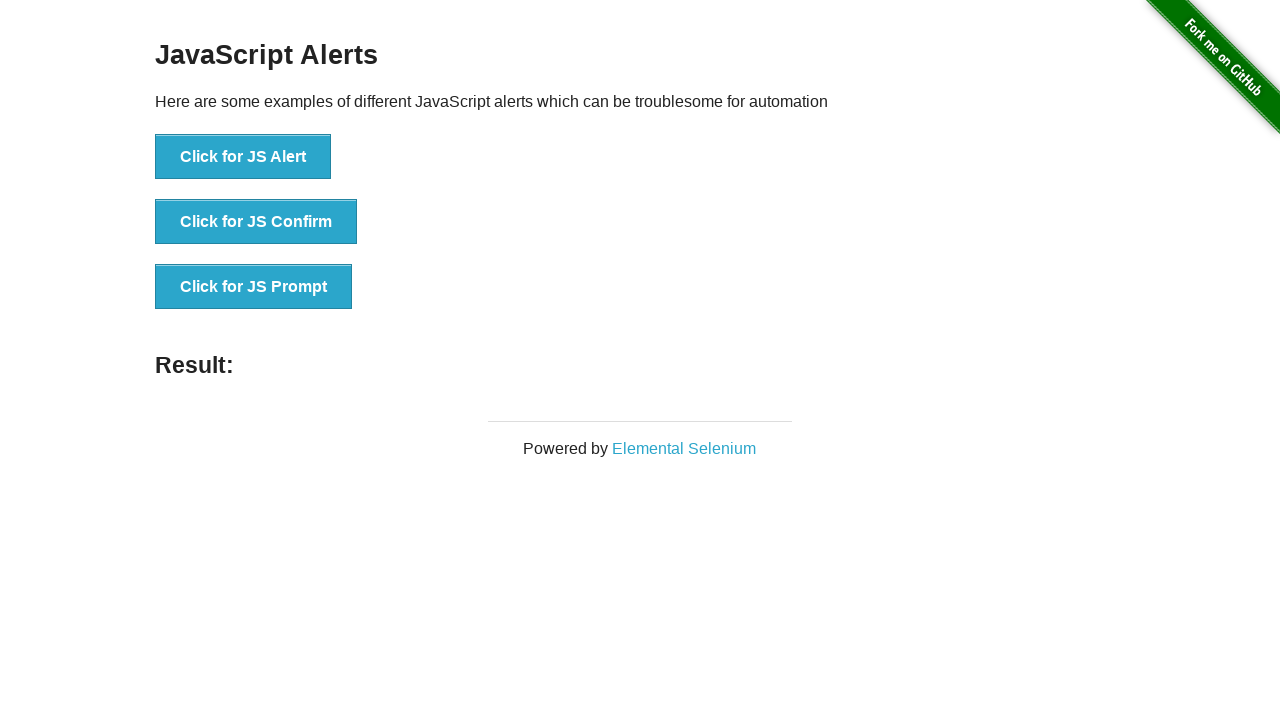

Clicked 'Click for JS Alert' button to trigger JavaScript alert at (243, 157) on button:has-text('Click for JS Alert')
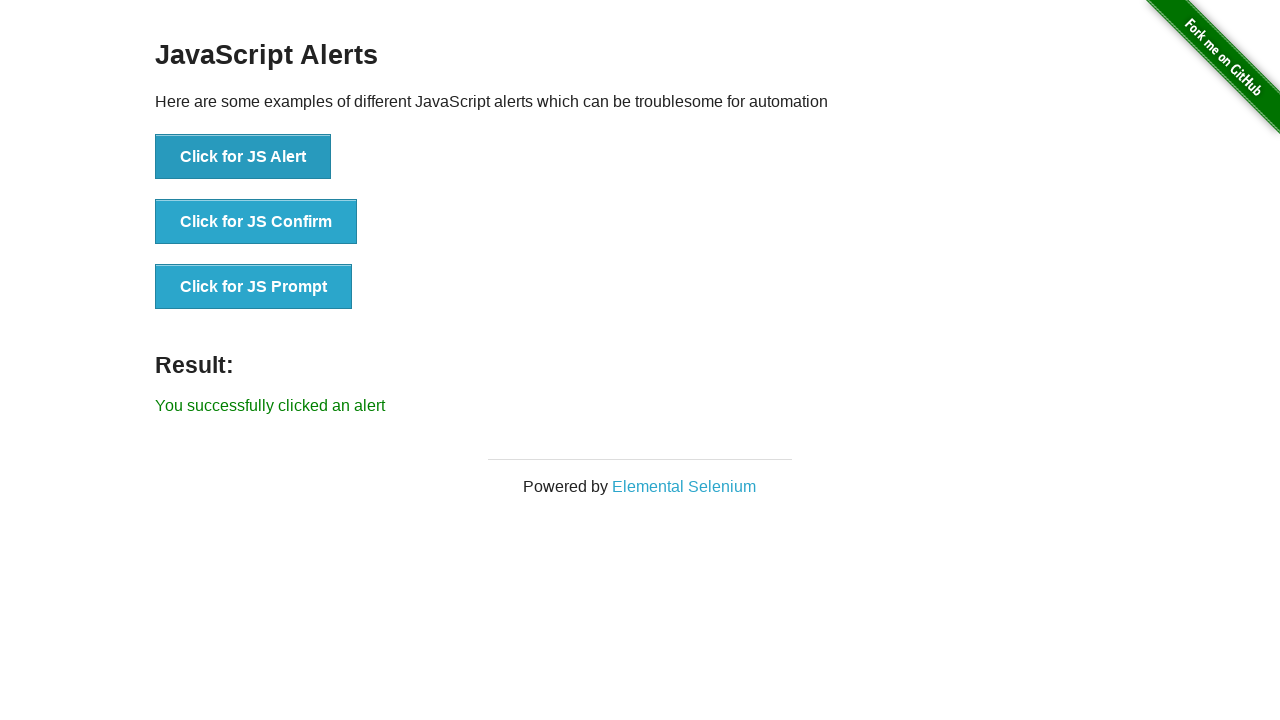

Alert was accepted and result message displayed
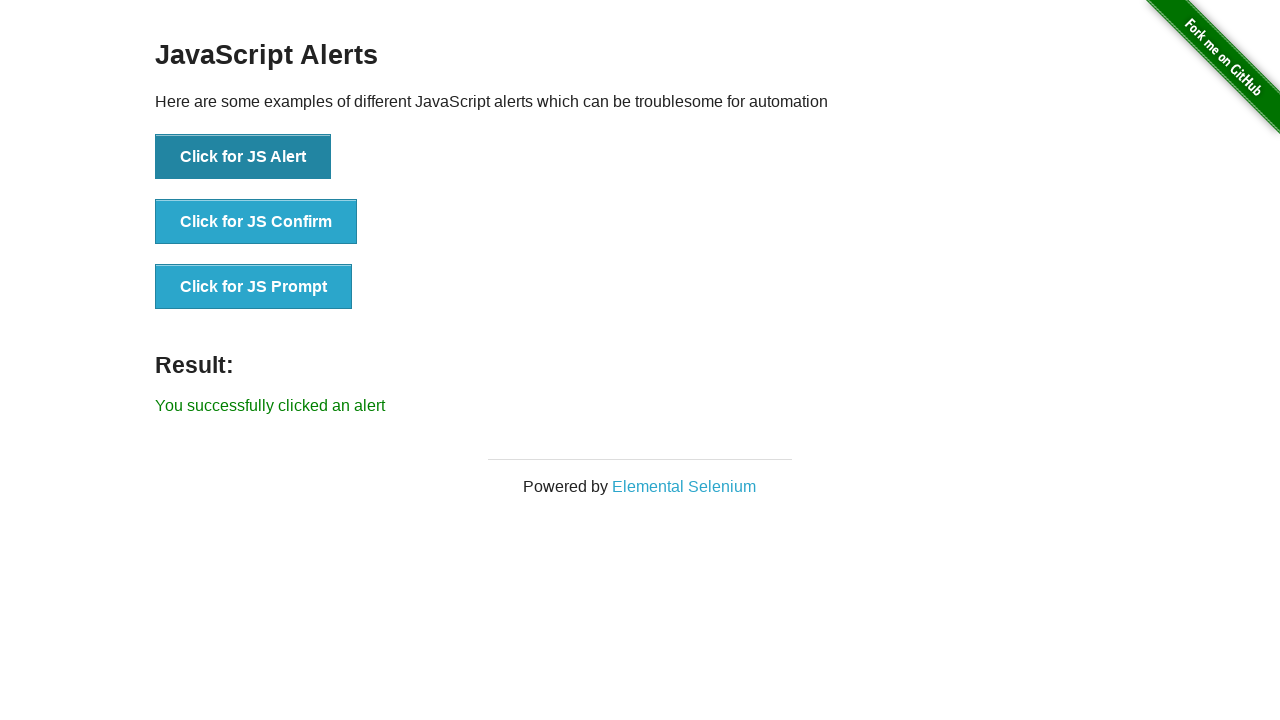

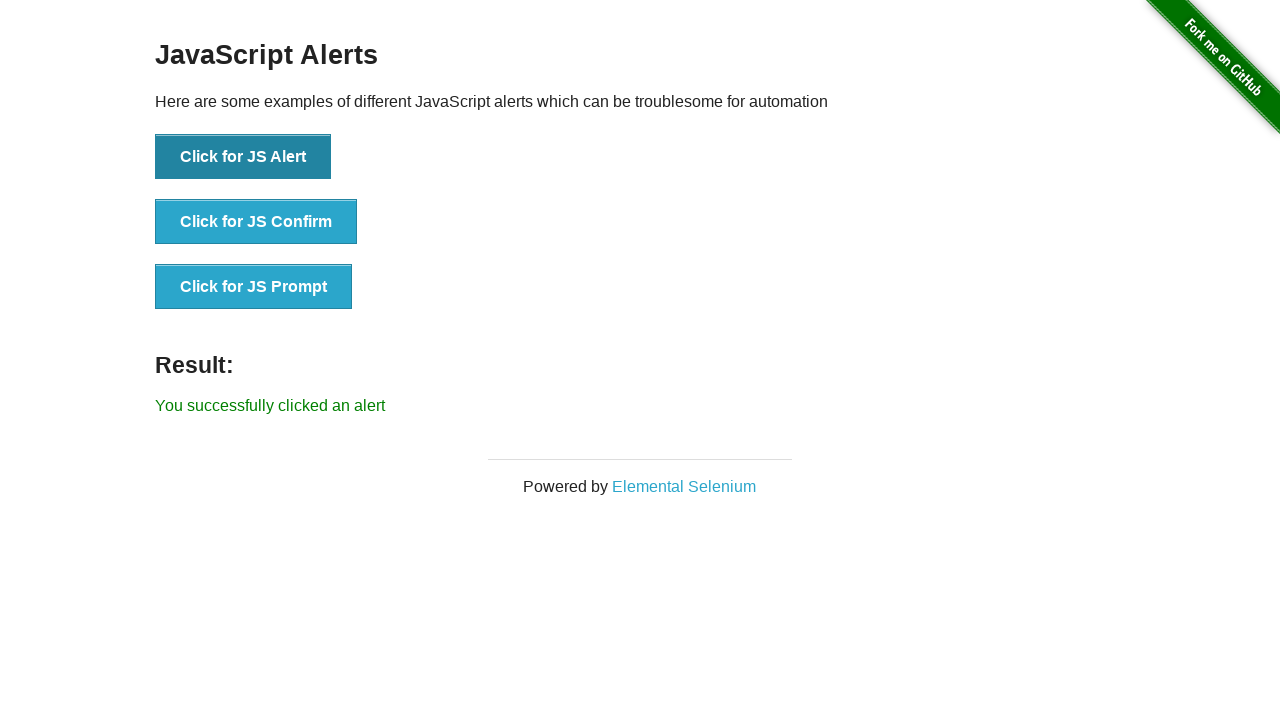